Tests the multiple select dropdown component on the Mobiscroll demo page by clicking on the select input to open it using JavaScript execution.

Starting URL: https://demo.mobiscroll.com/select/multiple-select

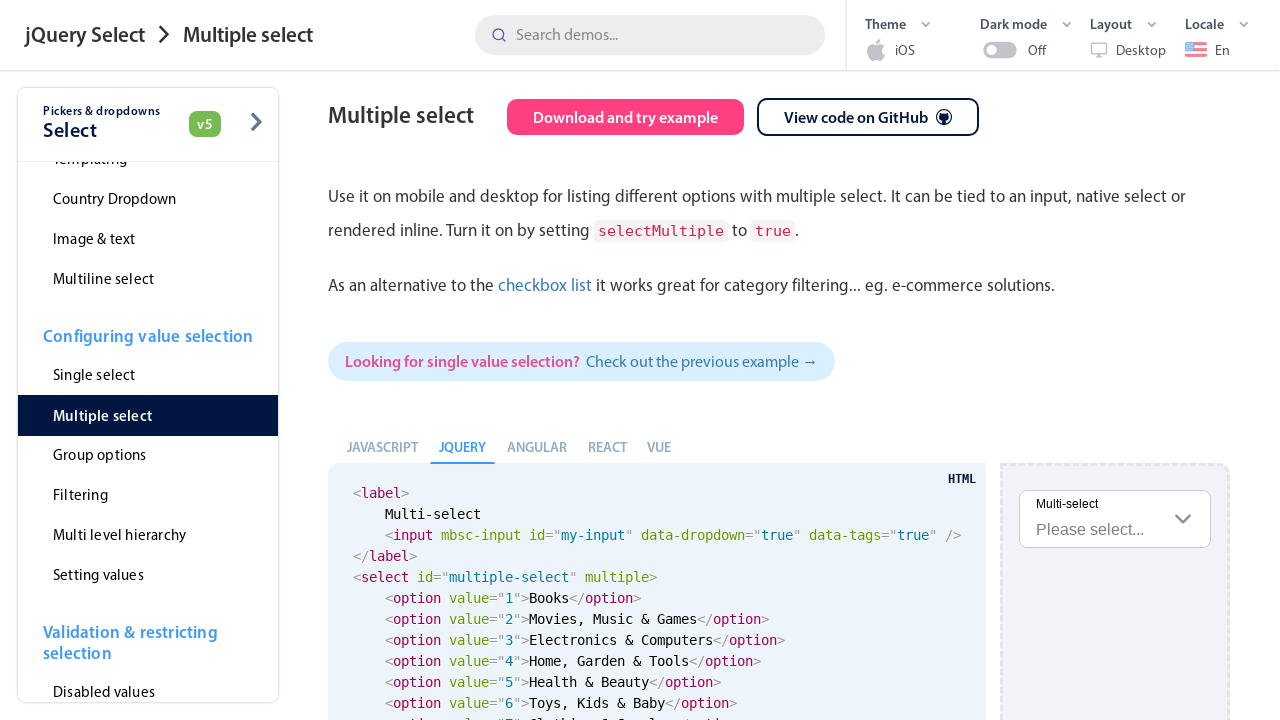

Clicked on multiple select input using JavaScript execution to open dropdown
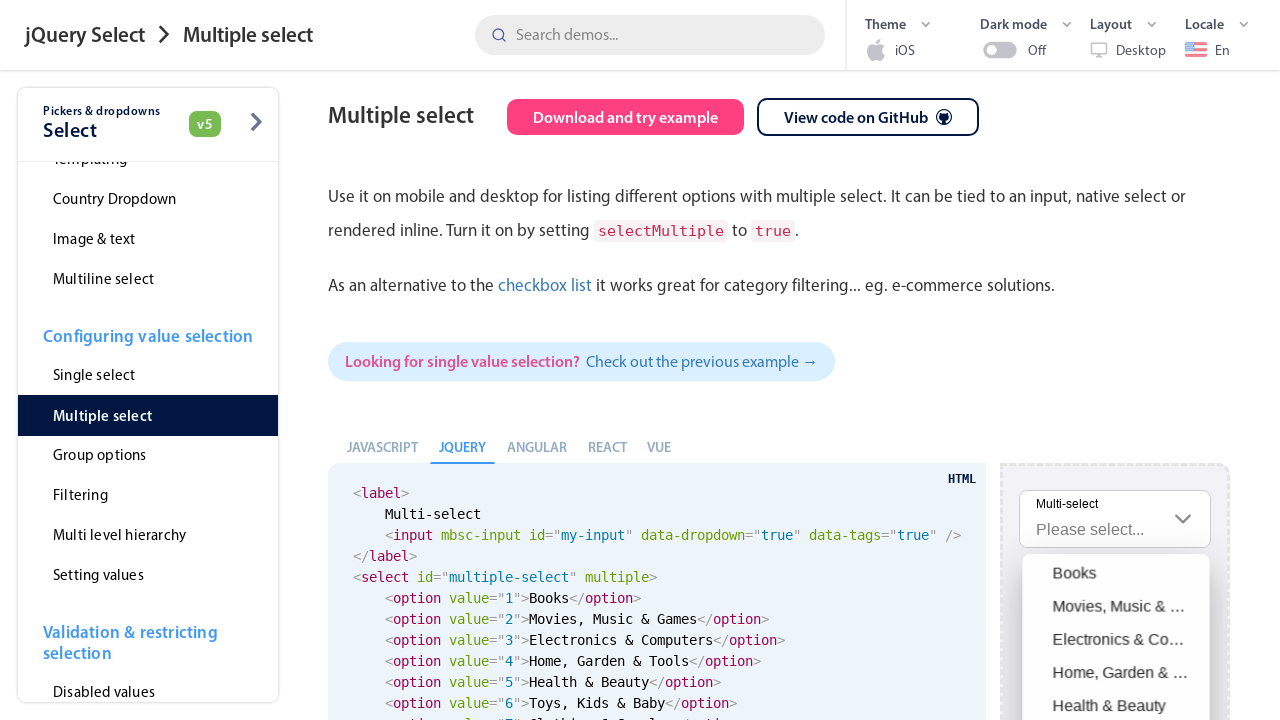

Waited for dropdown to become visible
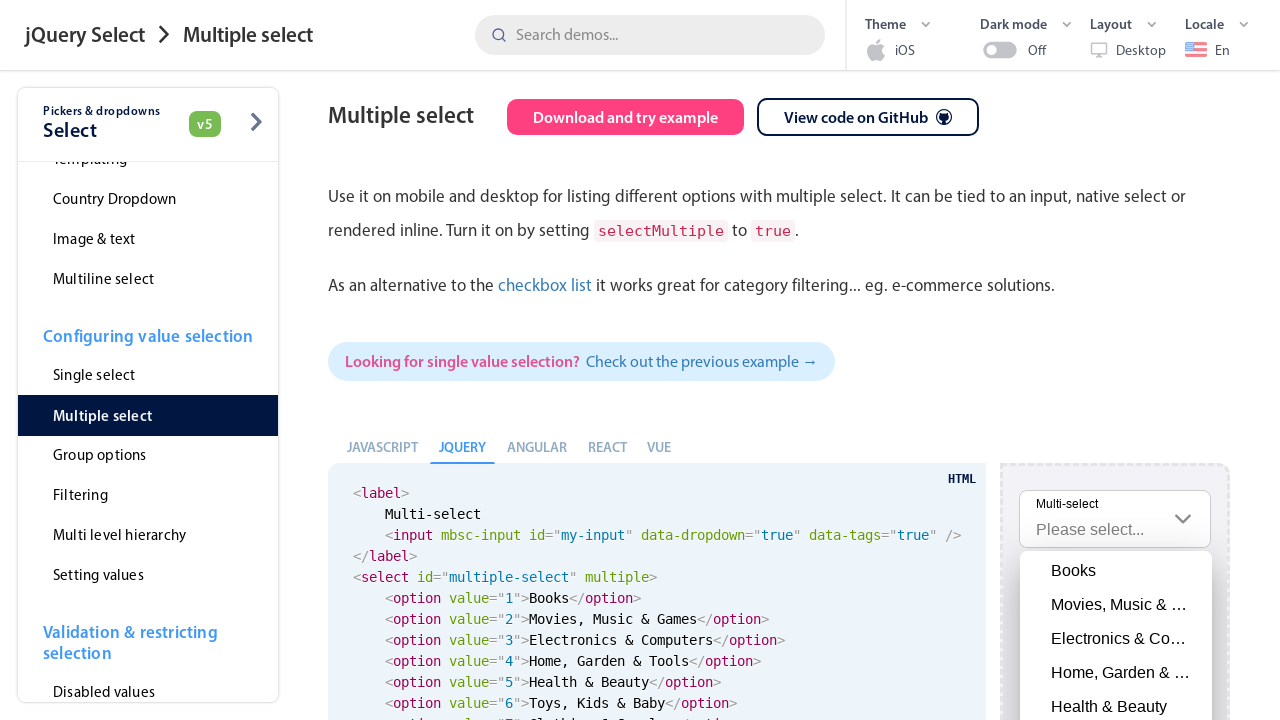

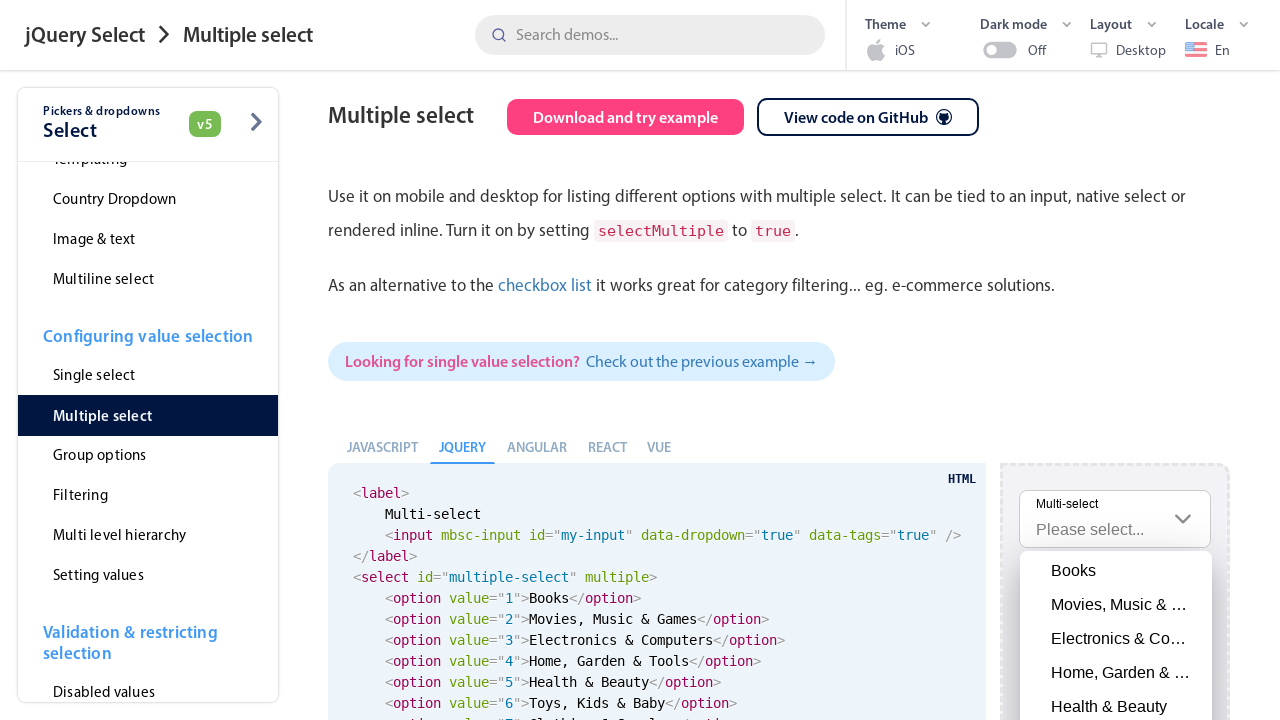